Adds multiple vegetable items to a shopping cart by finding them in the product list and clicking their "ADD TO CART" buttons

Starting URL: https://rahulshettyacademy.com/seleniumPractise/#/

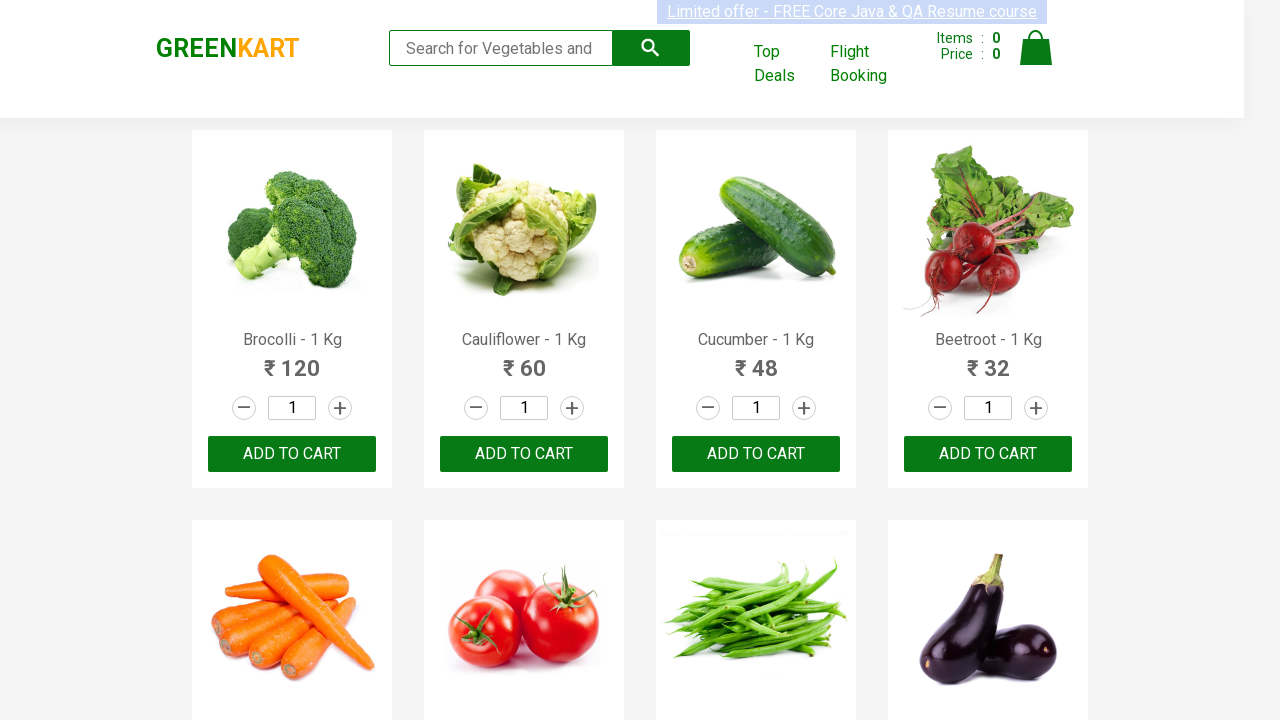

Navigated to Rahul Shetty Academy Selenium Practice store
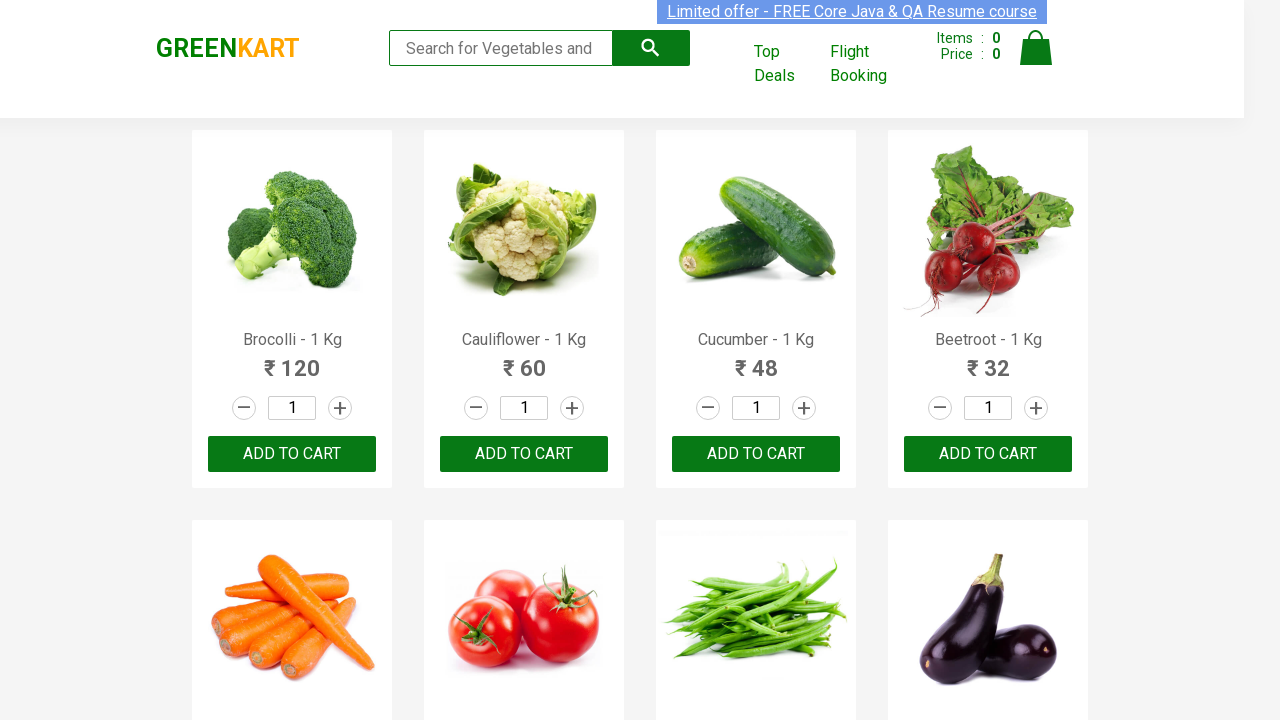

Located all product name elements on the page
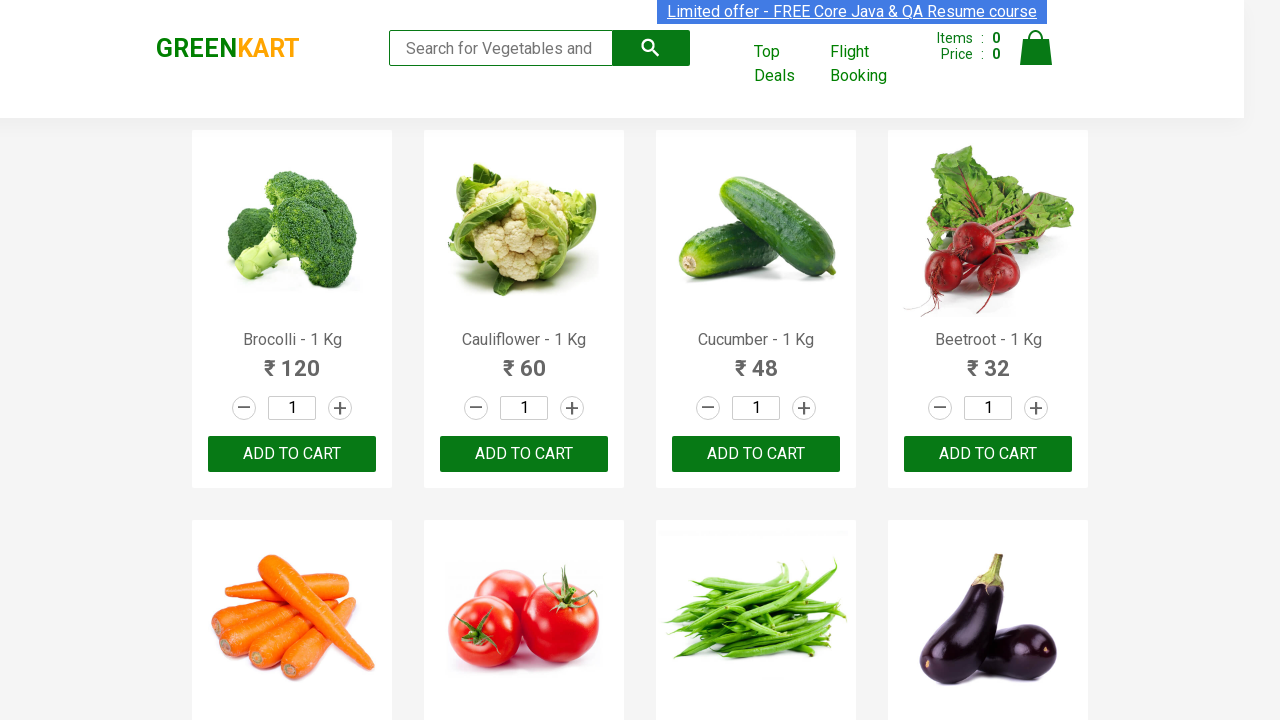

Clicked 'ADD TO CART' button for Brocolli at (292, 454) on xpath=//button[text()='ADD TO CART'] >> nth=0
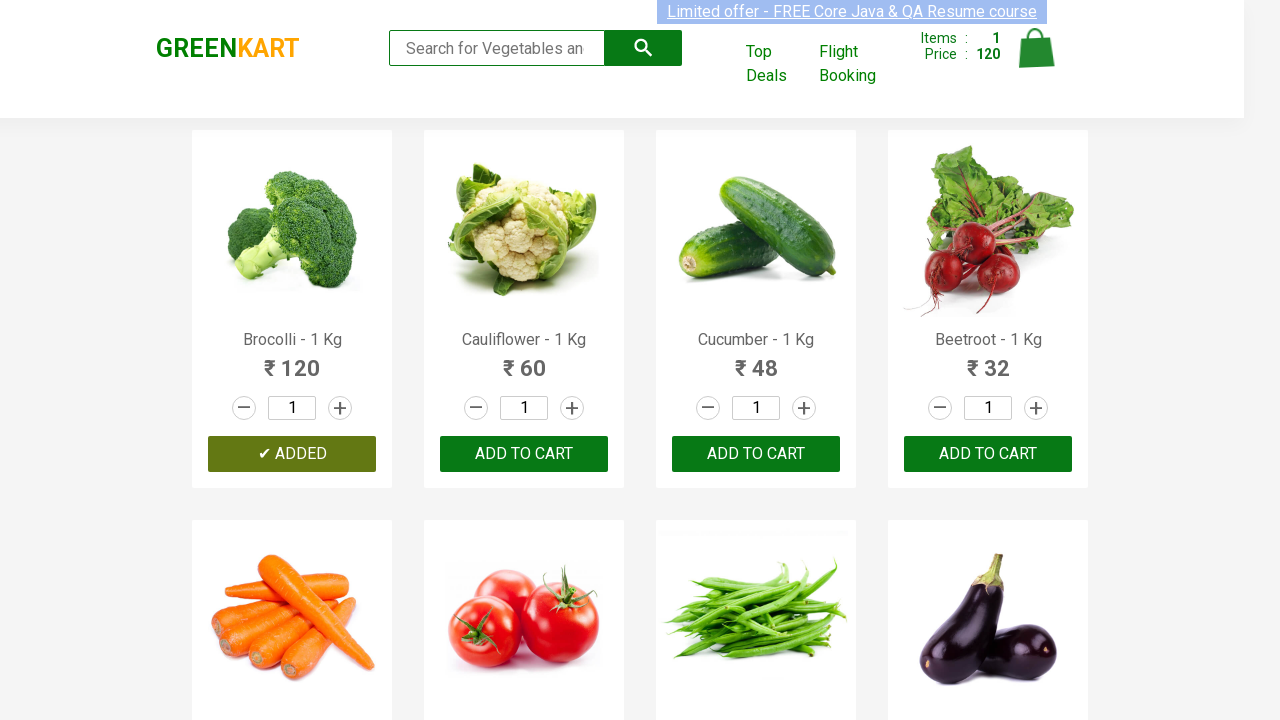

Clicked 'ADD TO CART' button for Cauliflower at (756, 454) on xpath=//button[text()='ADD TO CART'] >> nth=1
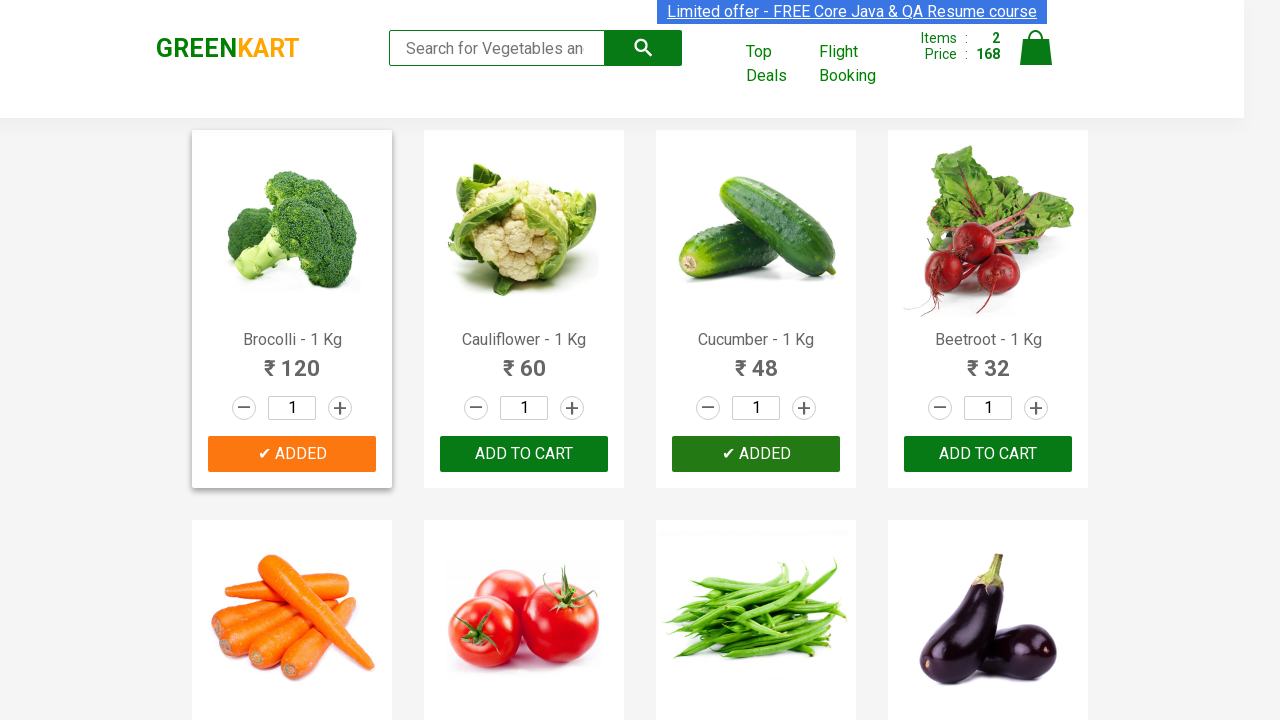

Clicked 'ADD TO CART' button for Cucumber at (292, 360) on xpath=//button[text()='ADD TO CART'] >> nth=2
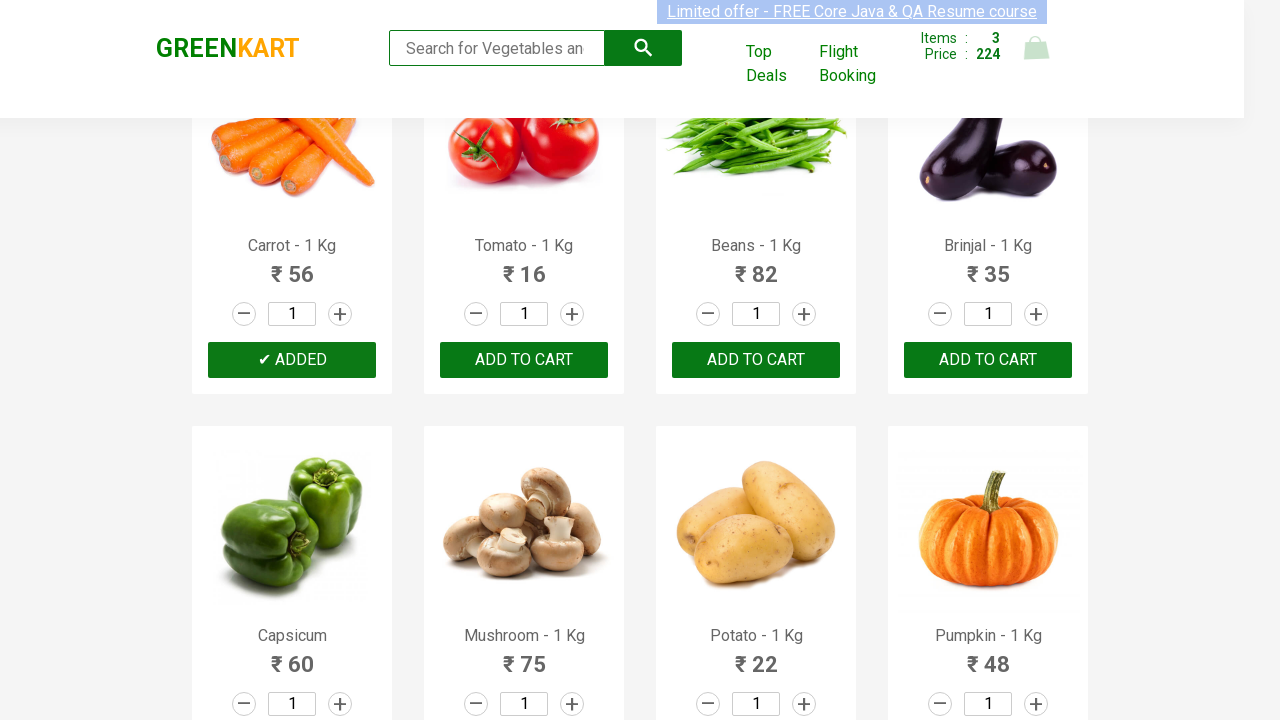

Clicked 'ADD TO CART' button for Carrot at (988, 360) on xpath=//button[text()='ADD TO CART'] >> nth=4
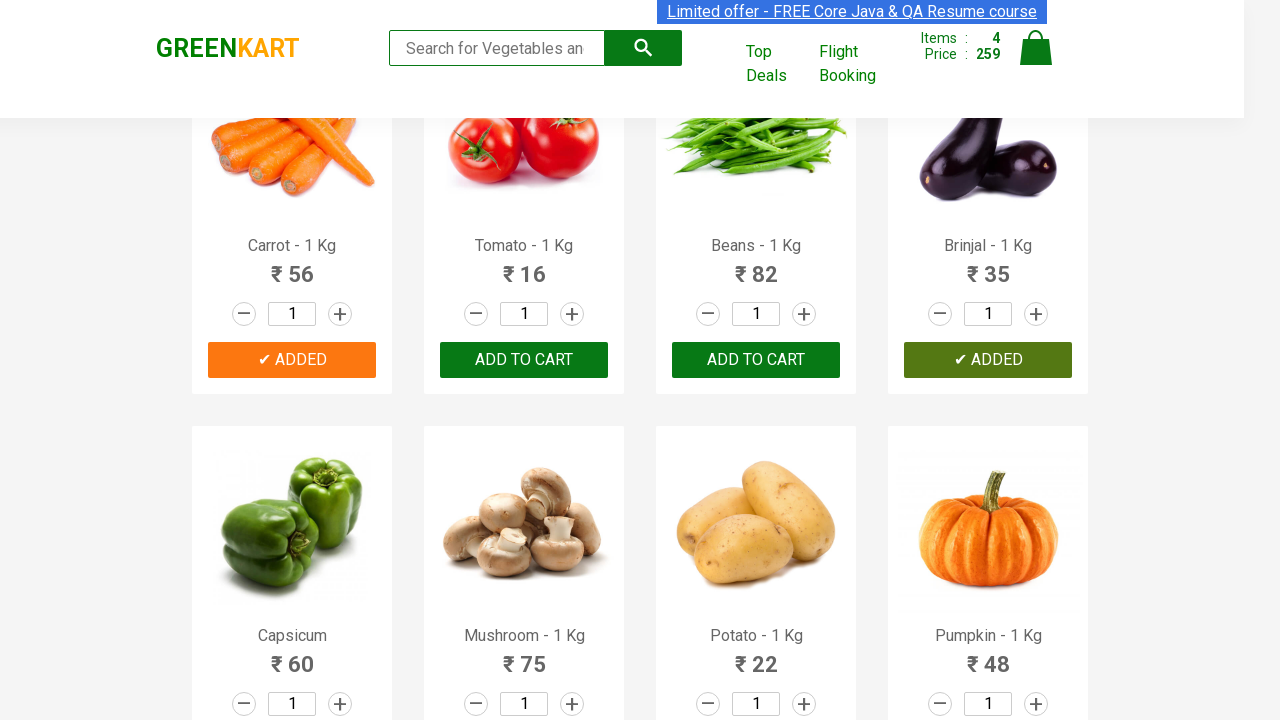

Clicked 'ADD TO CART' button for Tomato at (524, 360) on xpath=//button[text()='ADD TO CART'] >> nth=5
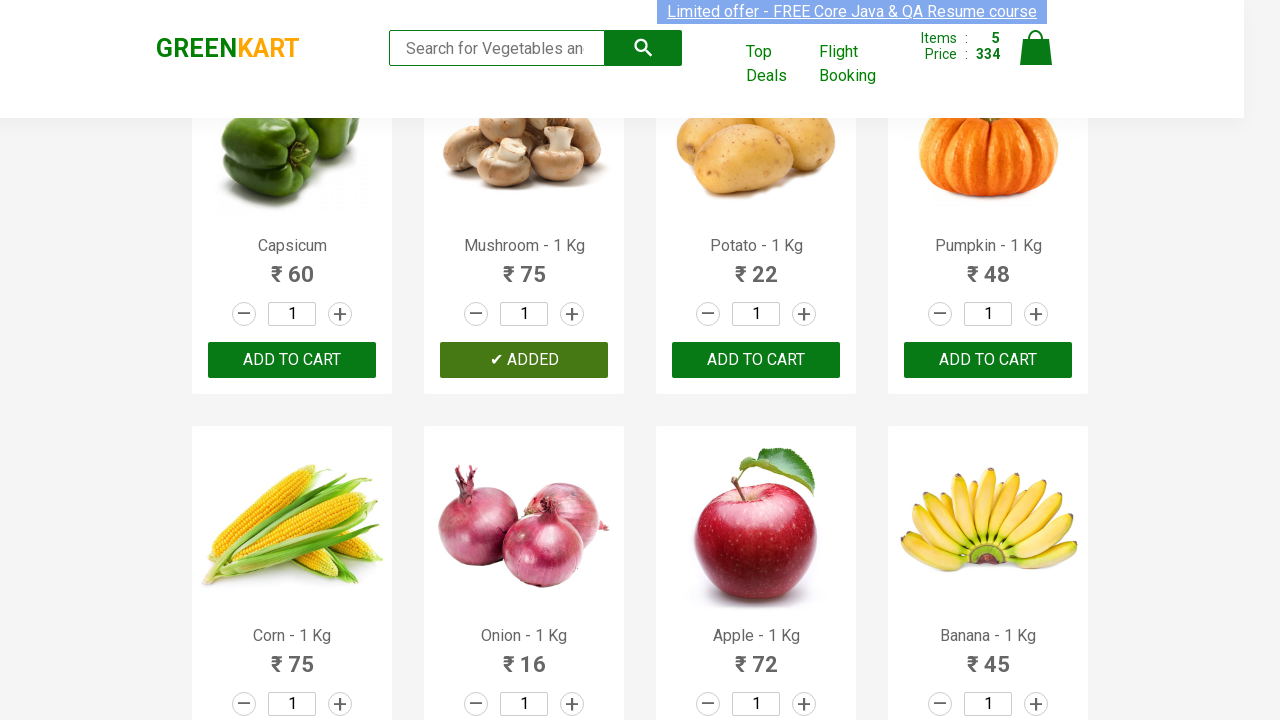

All 5 vegetable items successfully added to cart
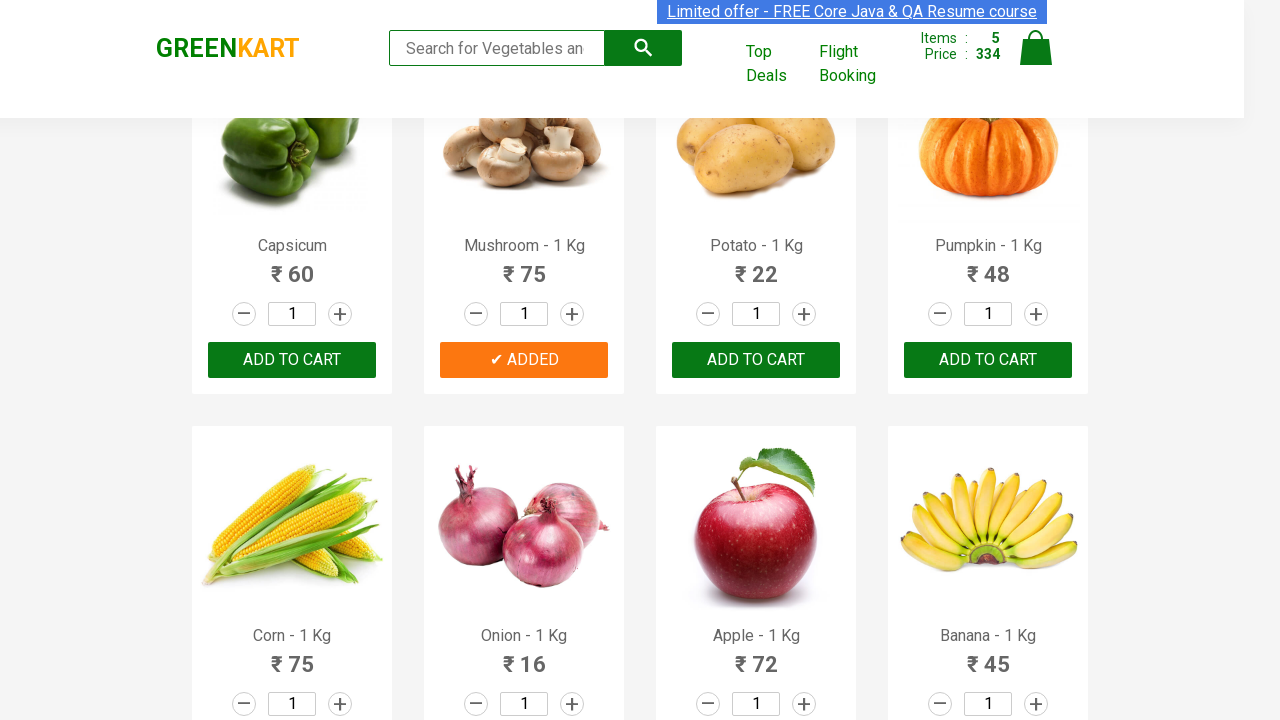

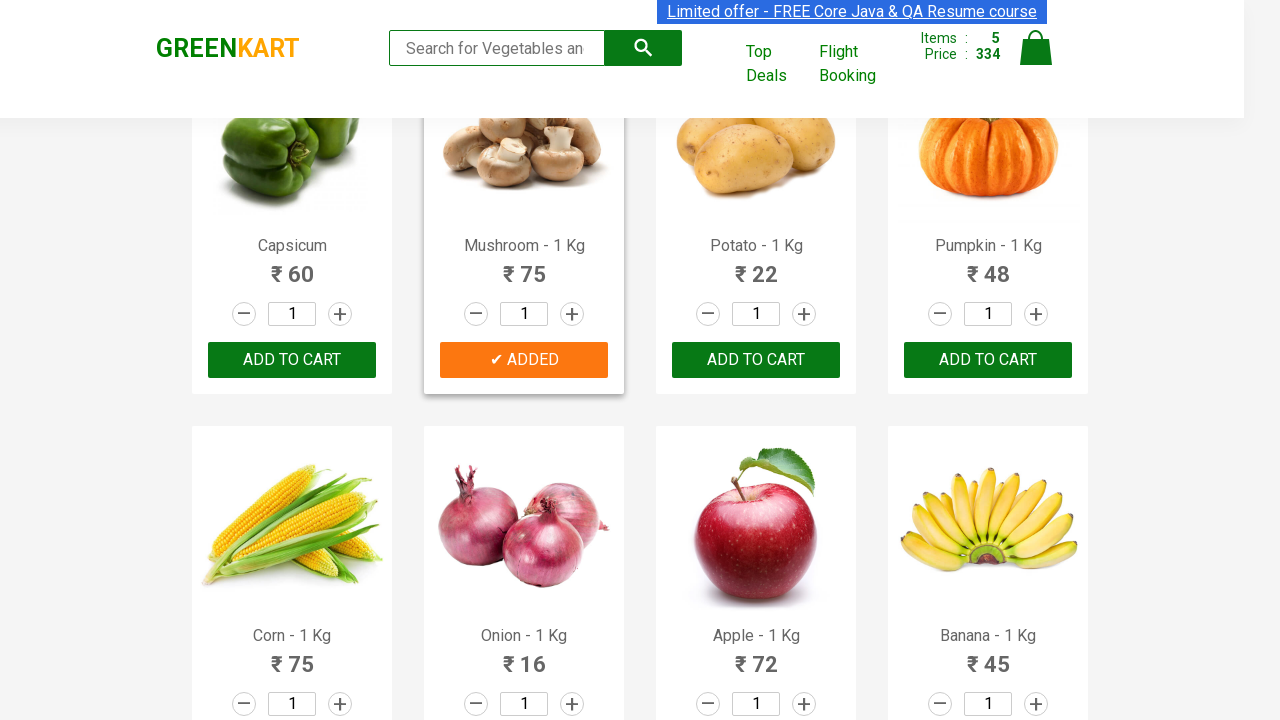